Navigates to Python.org homepage and verifies that the upcoming events widget is displayed with event times and names

Starting URL: https://www.python.org/

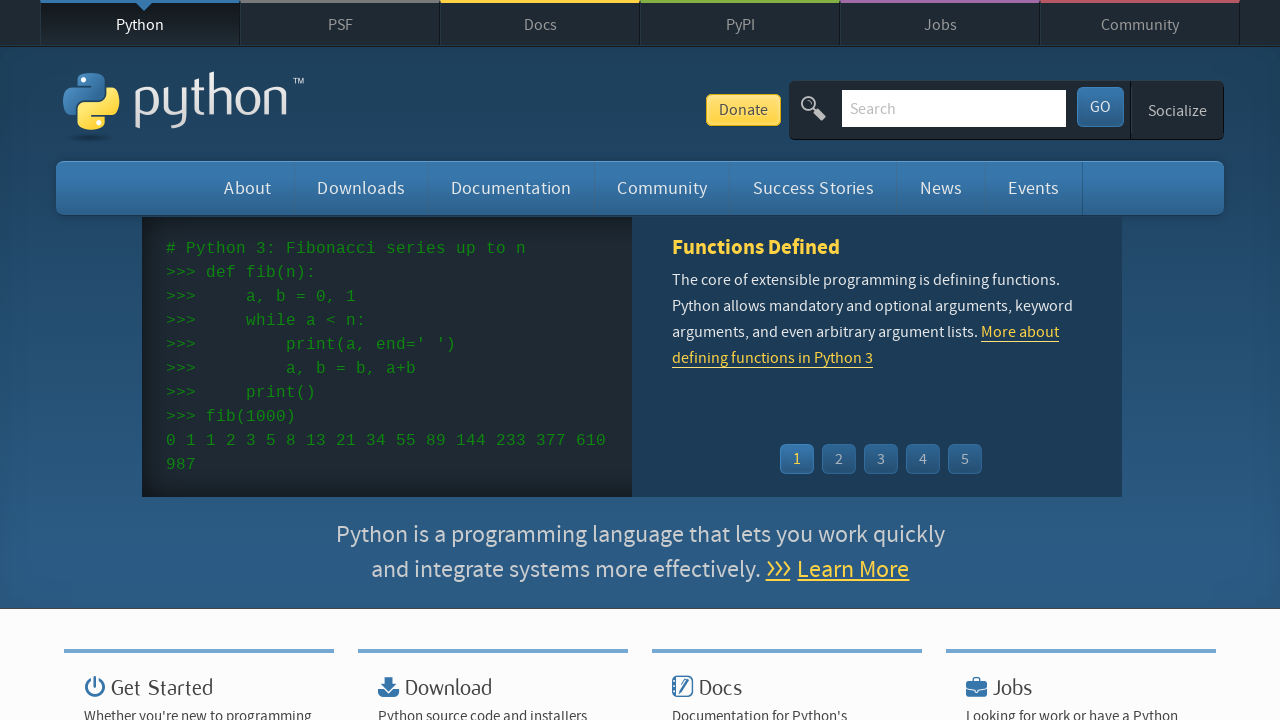

Navigated to Python.org homepage
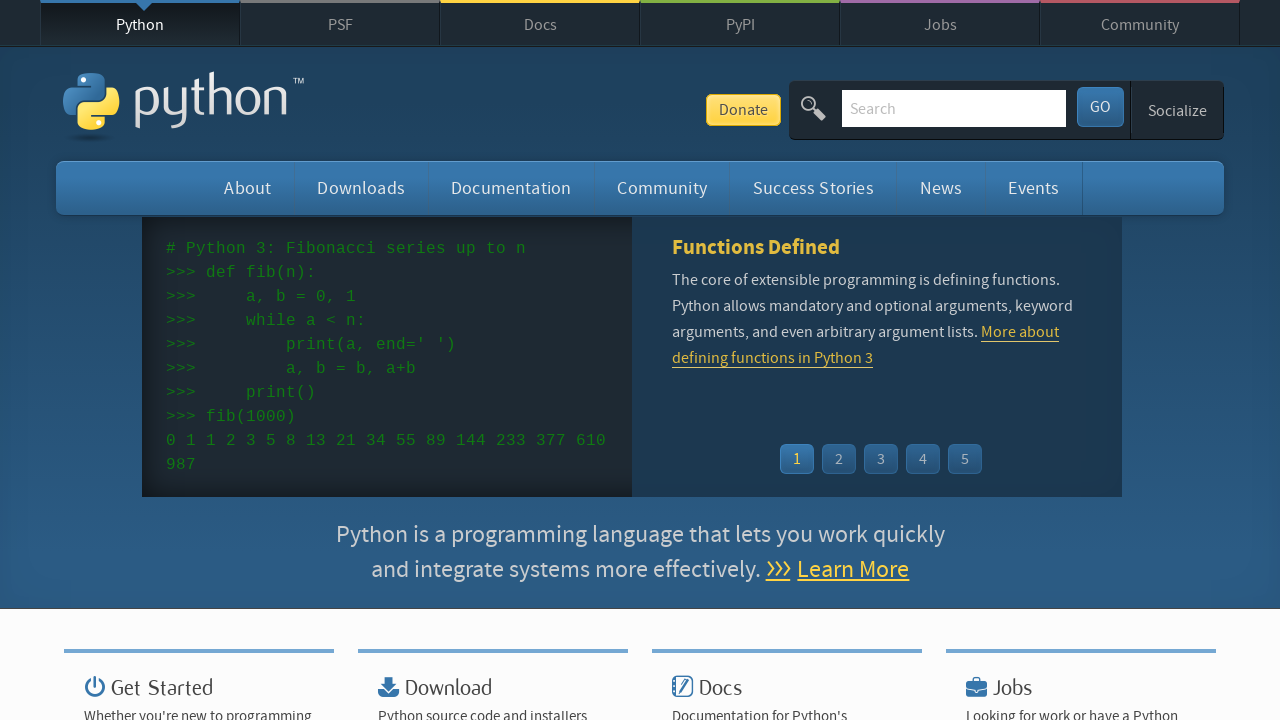

Event widget time elements loaded
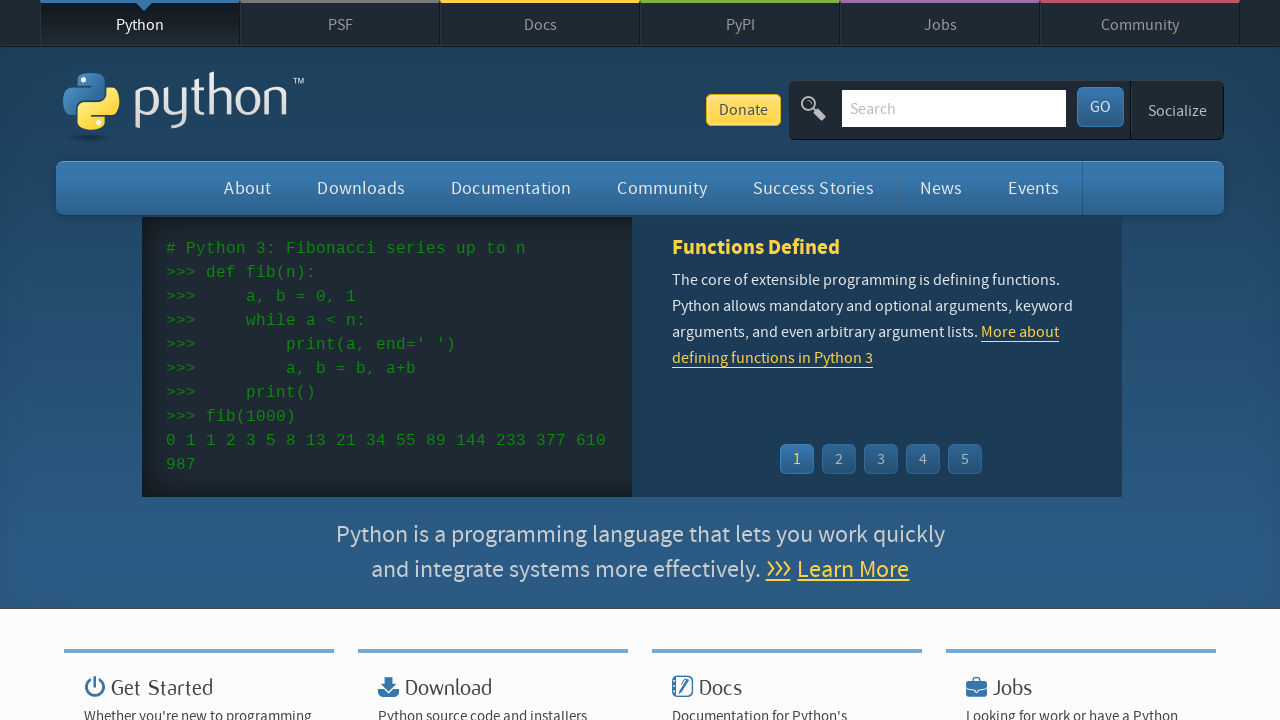

Event widget links loaded - upcoming events displayed with times and names
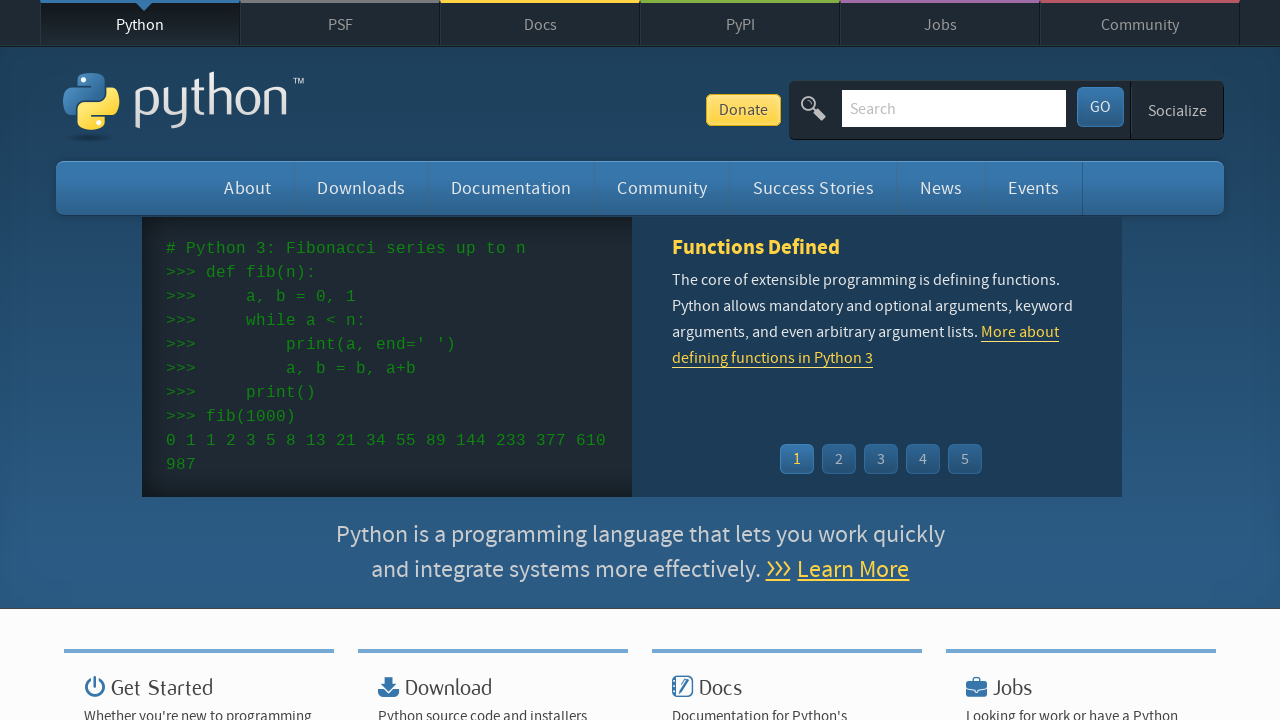

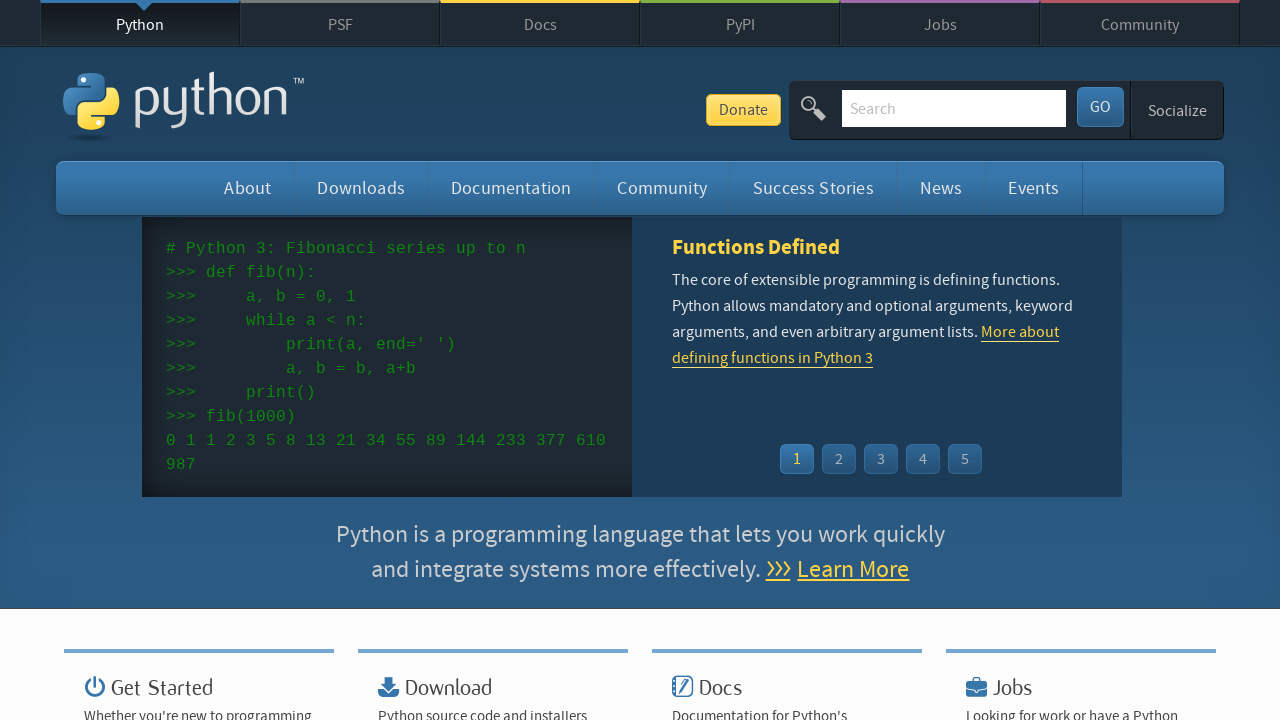